Tests scrolling functionality by scrolling down to an element at the bottom of the page and then scrolling back up to the top

Starting URL: https://practice.cydeo.com/

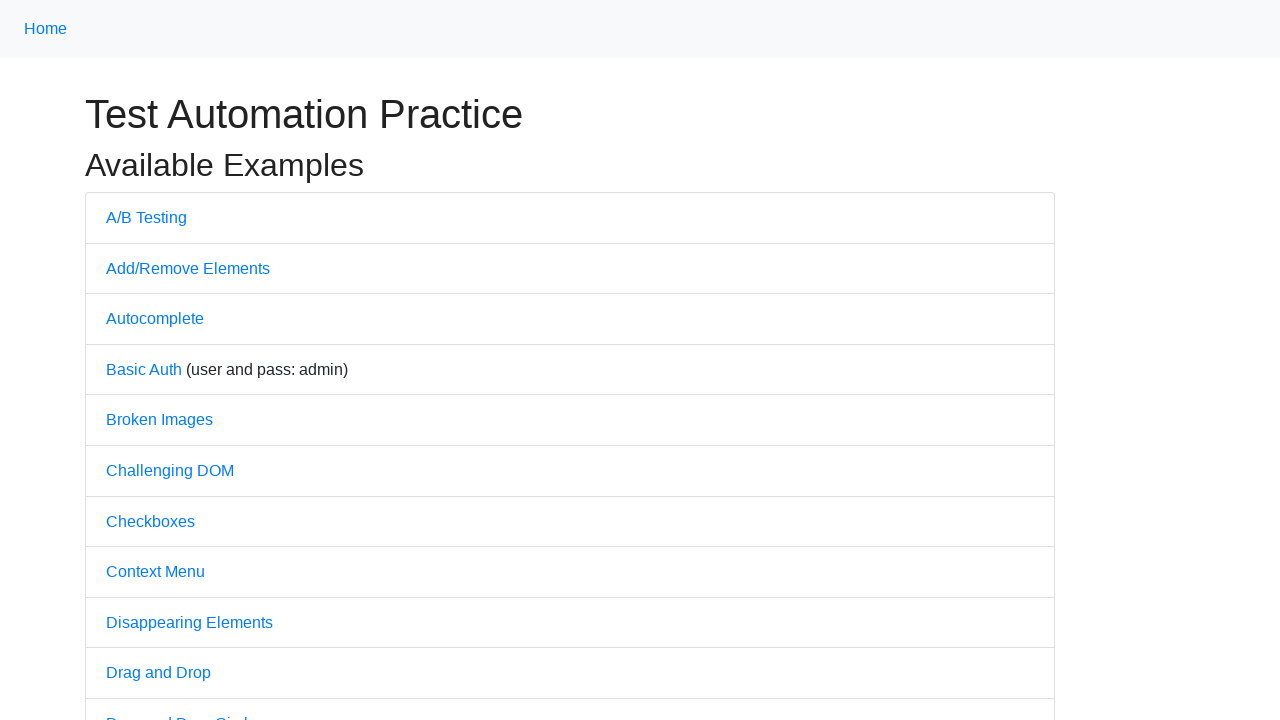

Scrolled down to 'Powered by CYDEO' element at the bottom of the page
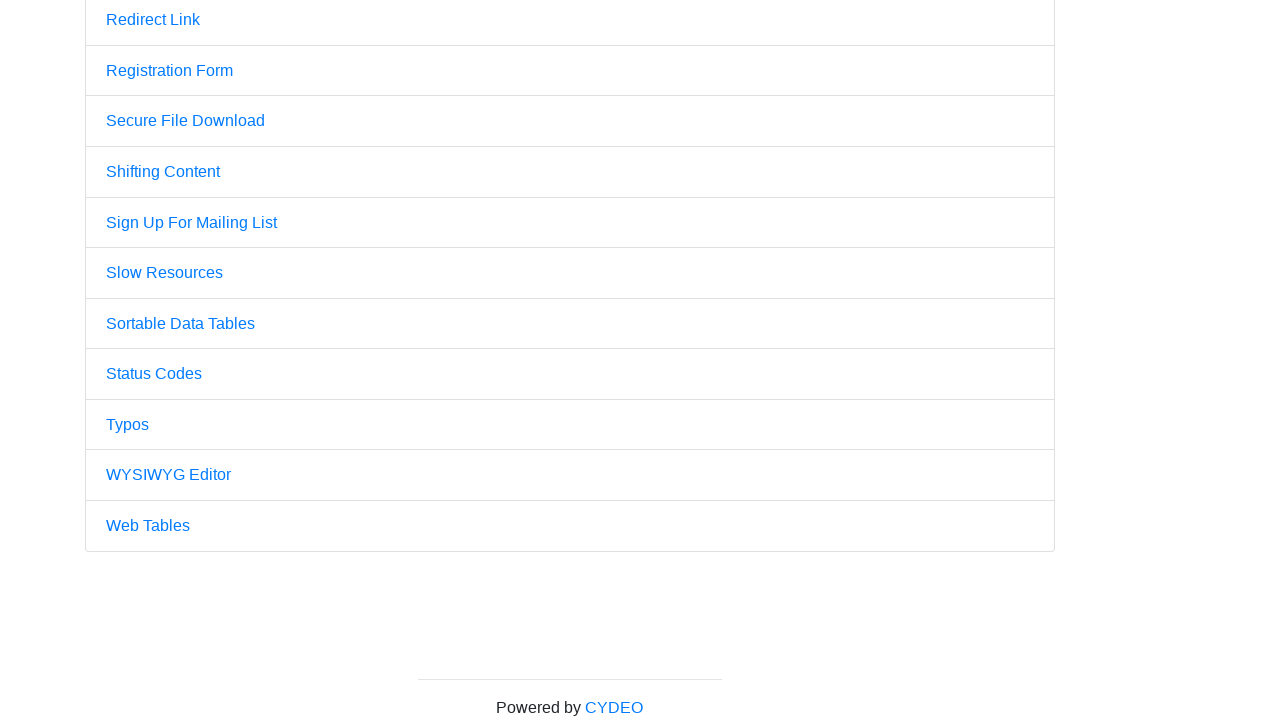

Scrolled back up to Home link at the top of the page
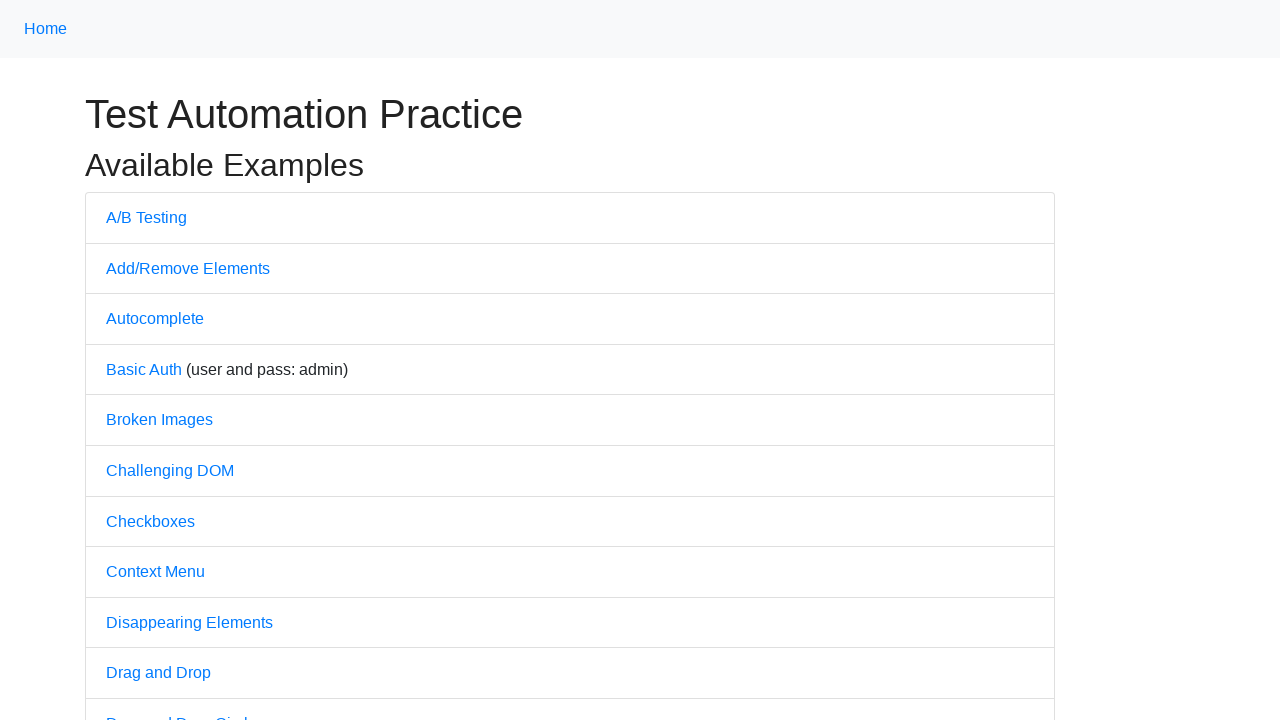

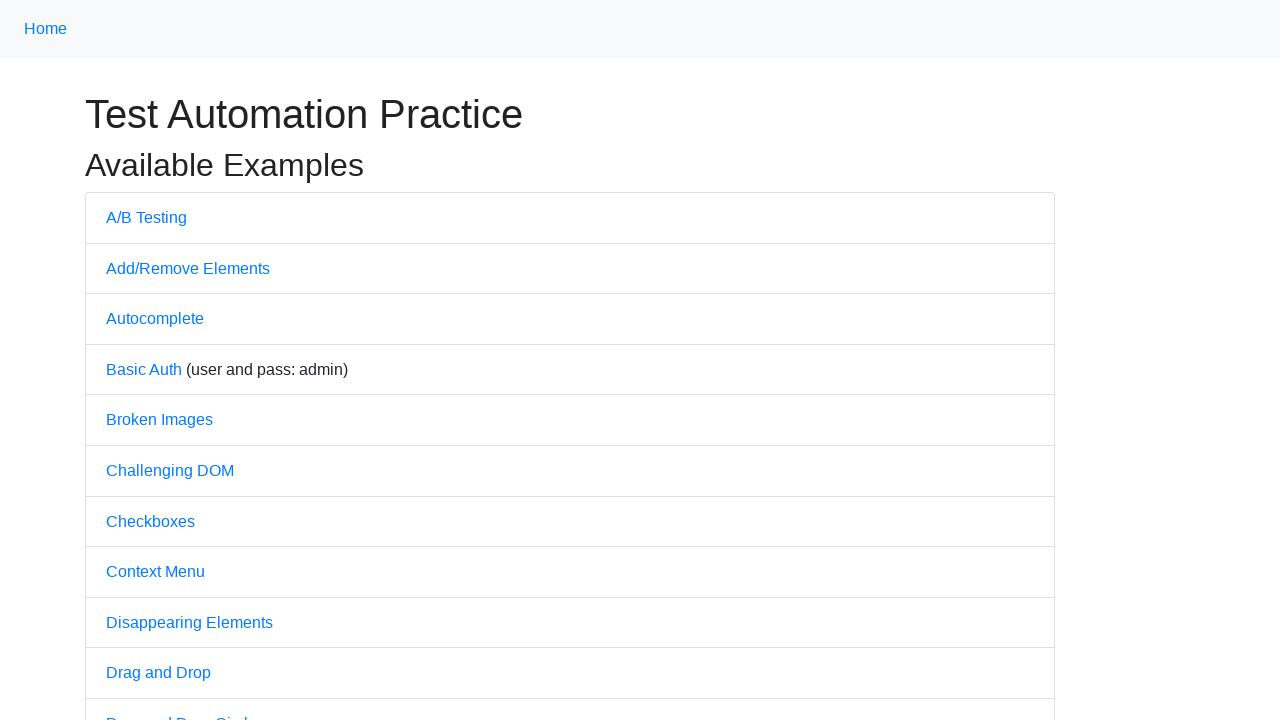